Tests table manipulation by counting rows and columns, adding a new row, filling it with book data, and verifying the new row content

Starting URL: https://training-support.net/webelements/tables

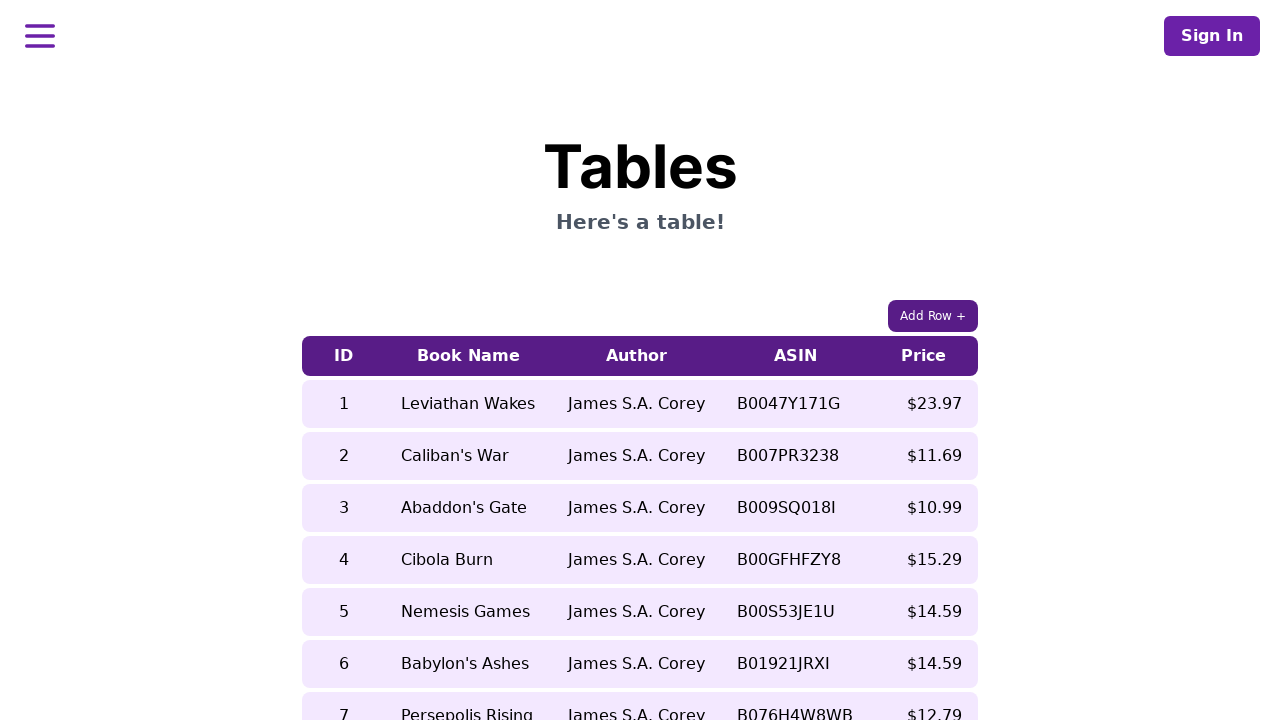

Located table rows
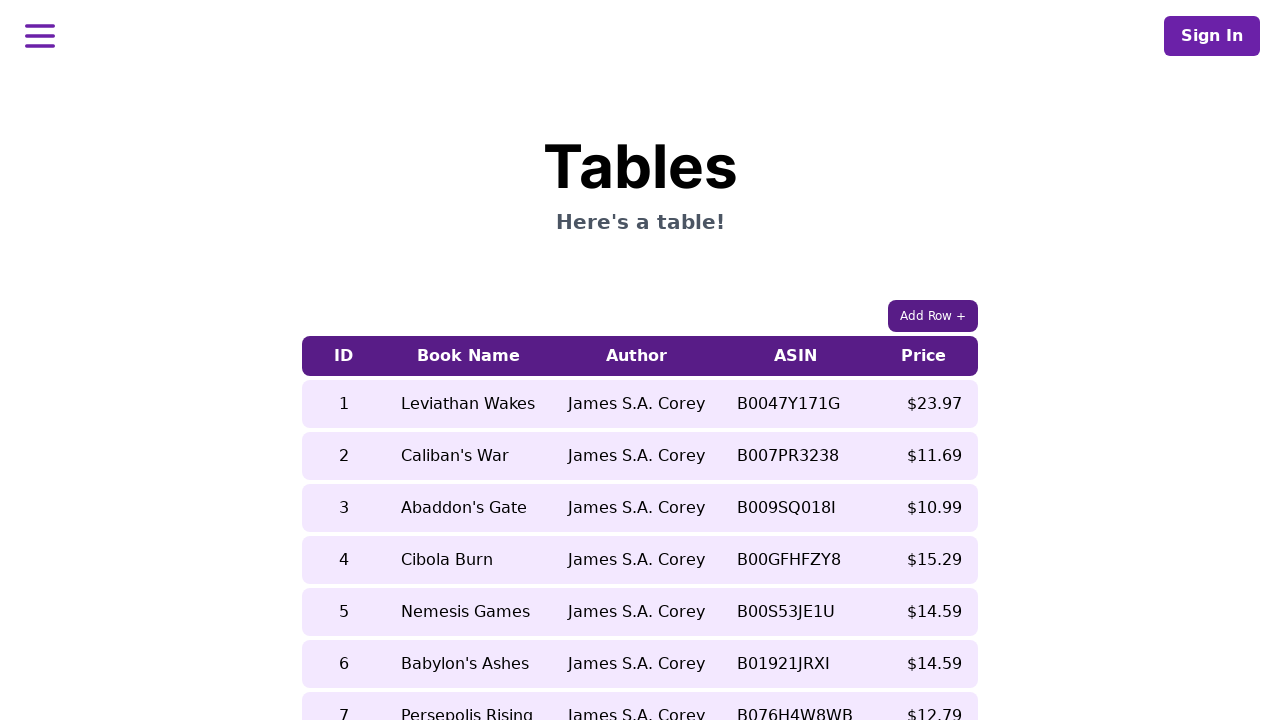

Counted 9 rows in the table
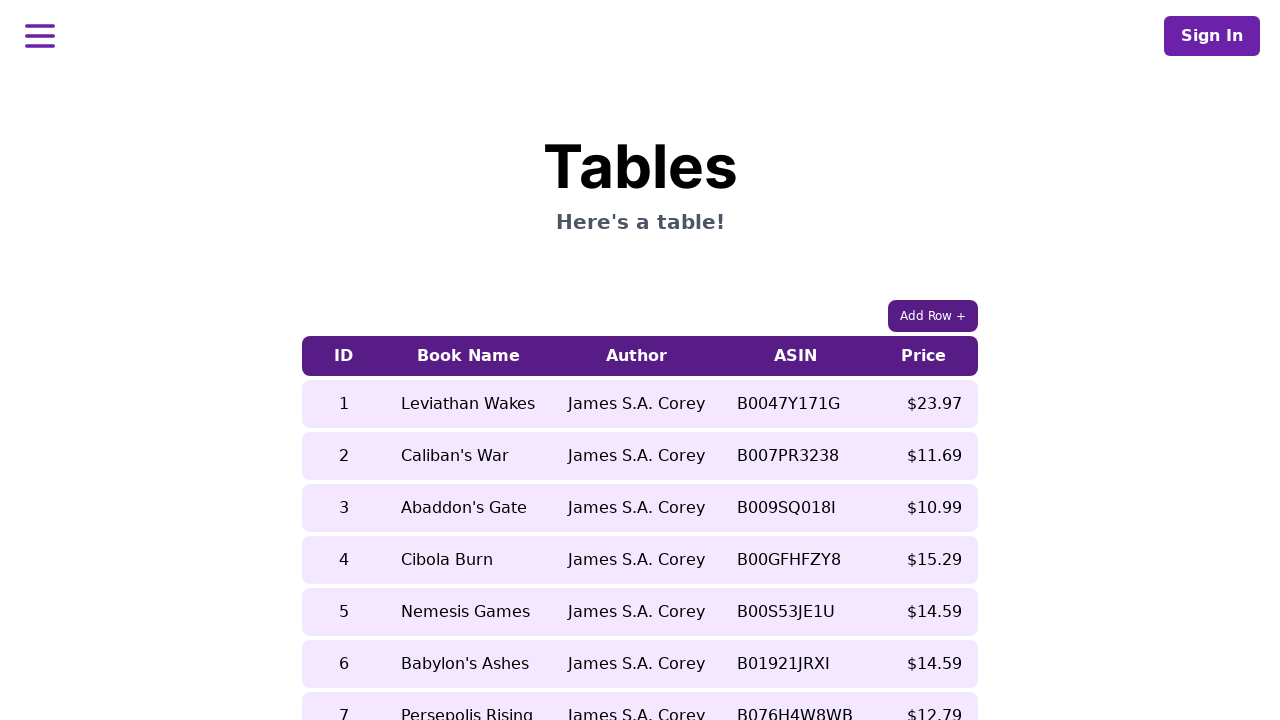

Located table columns
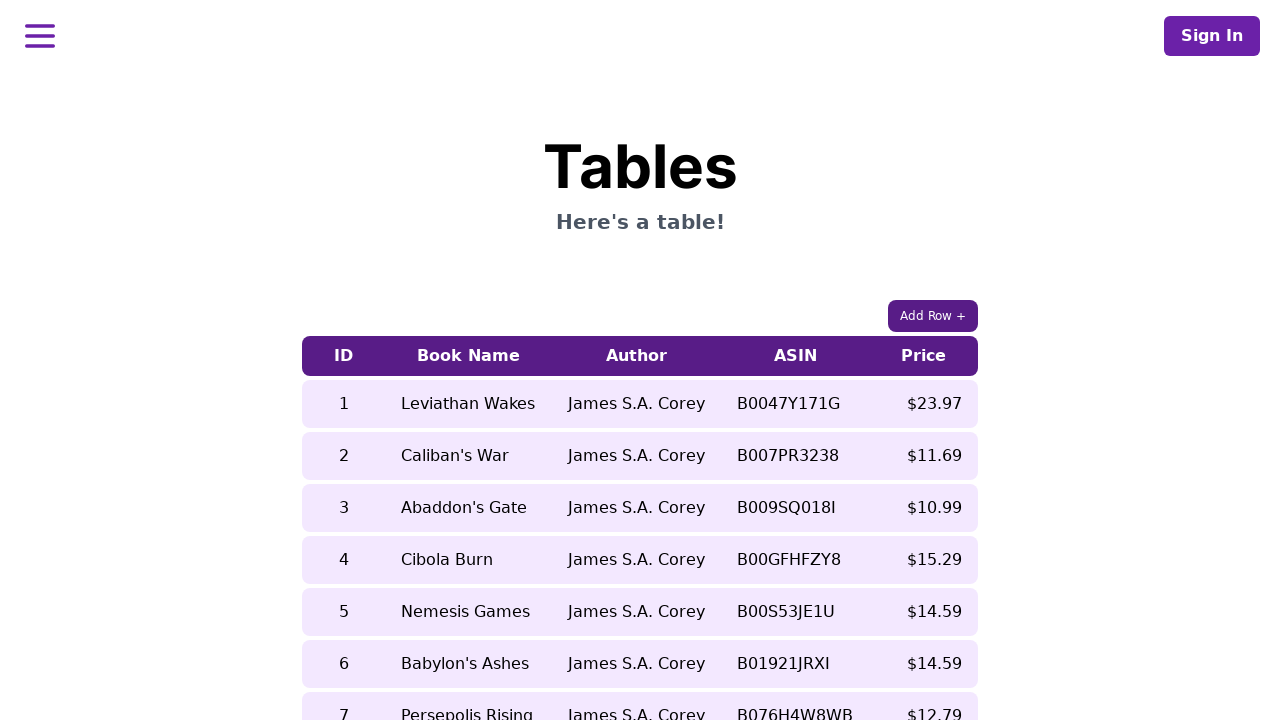

Counted 5 columns in the table
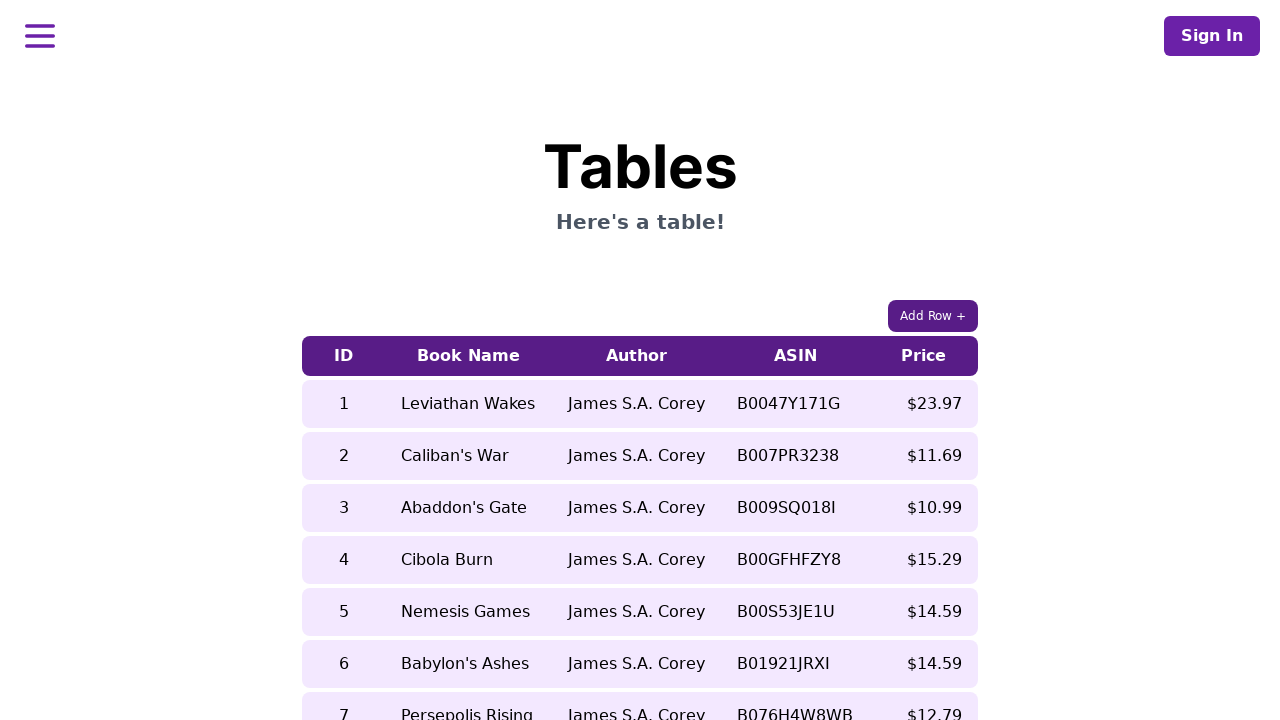

Clicked 'Add Row +' button at (933, 316) on xpath=//button[text()='Add Row +']
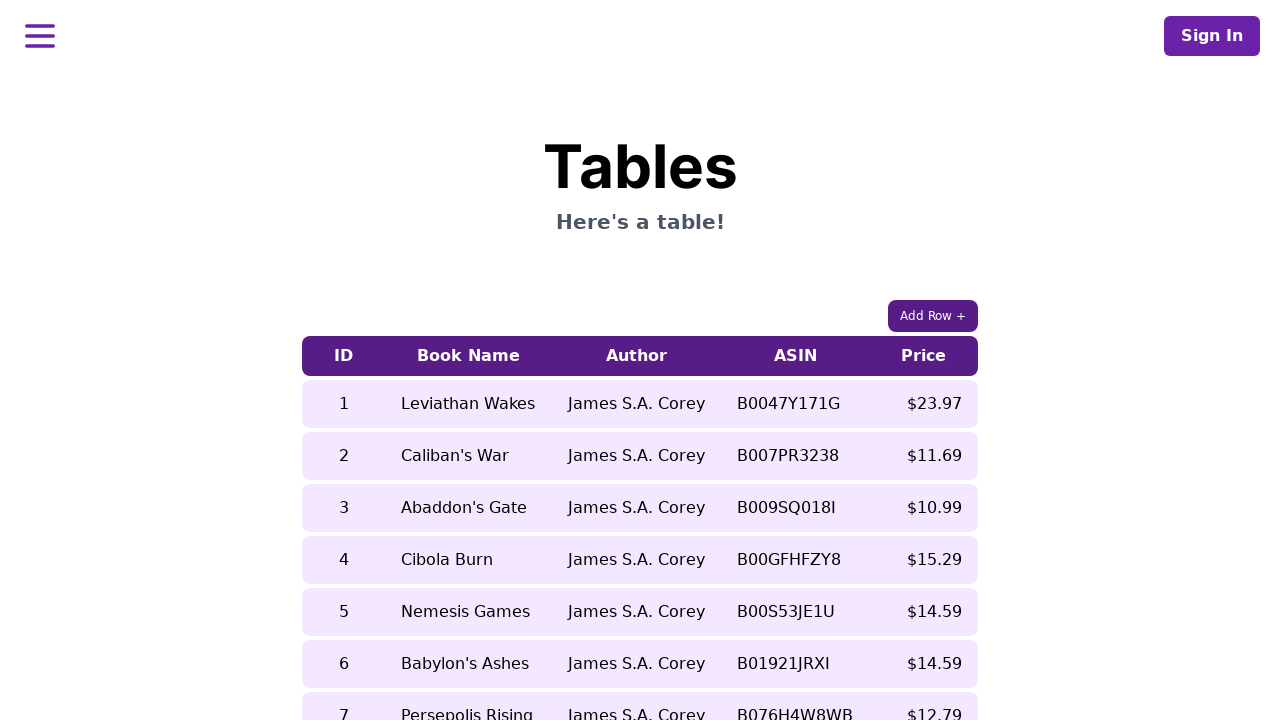

Cleared cell in newly added row (column 1) on //table/tbody/tr[last()]/td[1]
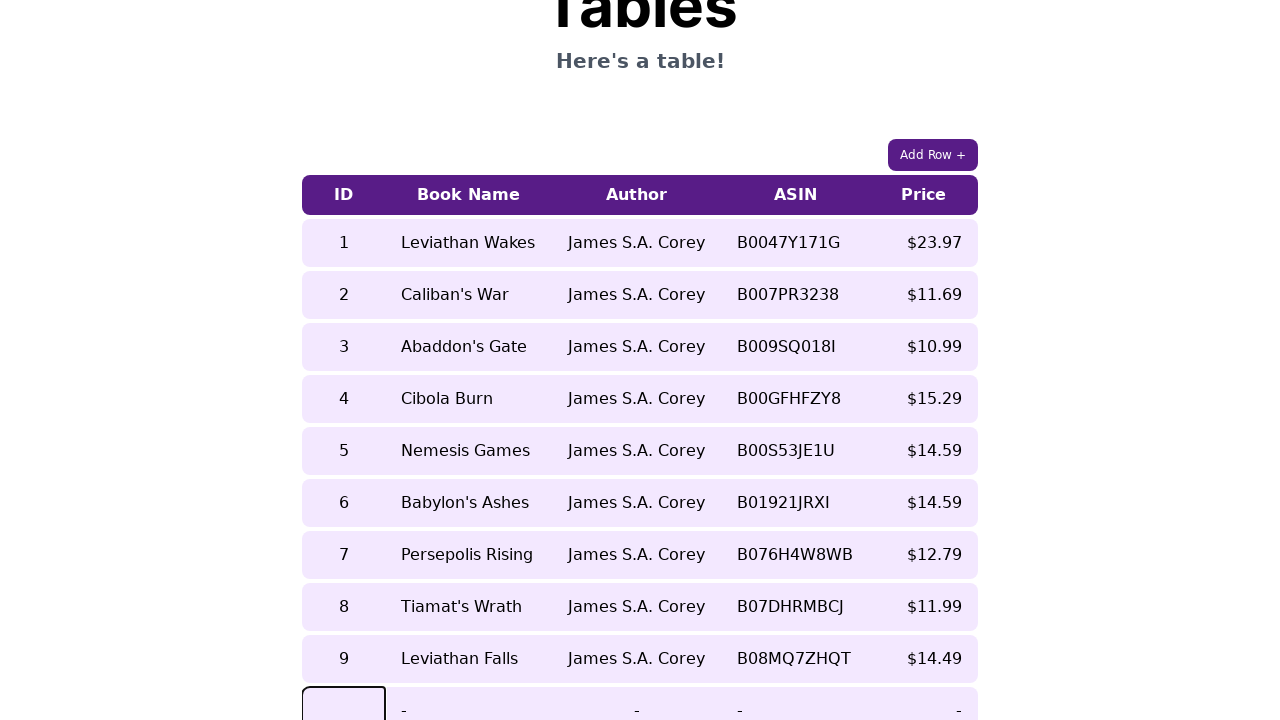

Filled cell with book data: '10' on //table/tbody/tr[last()]/td[1]
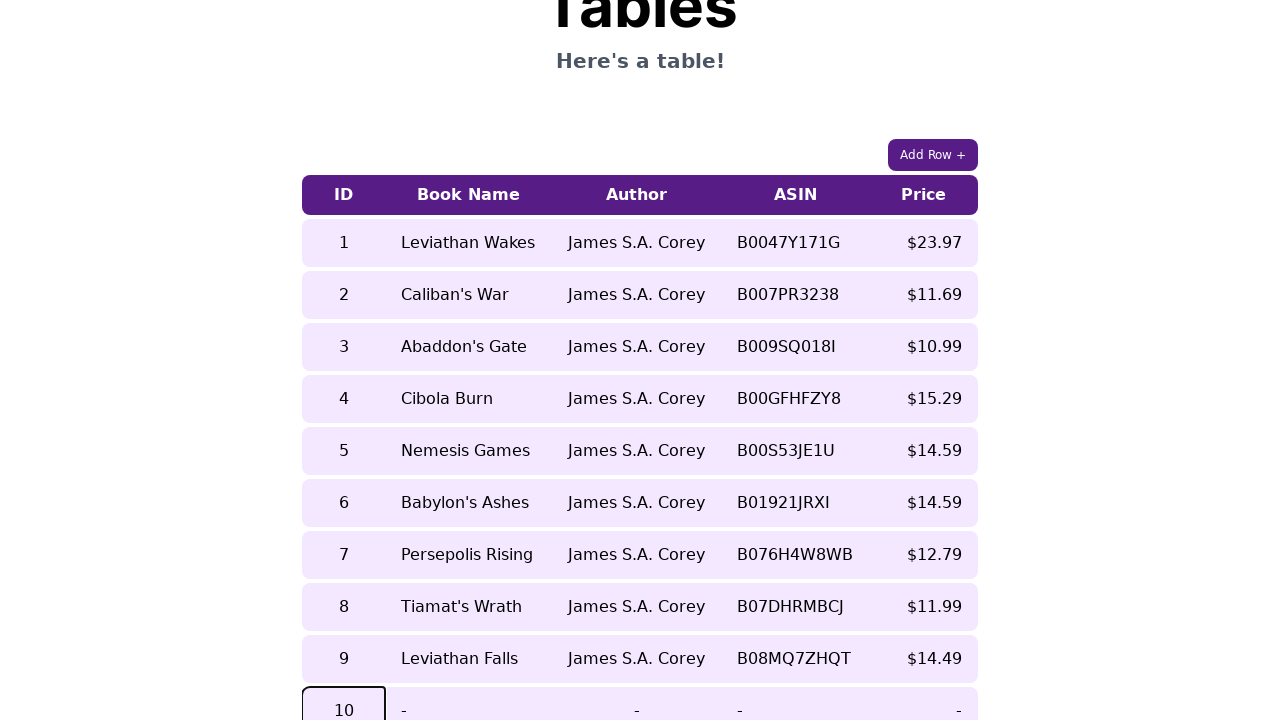

Cleared cell in newly added row (column 2) on //table/tbody/tr[last()]/td[2]
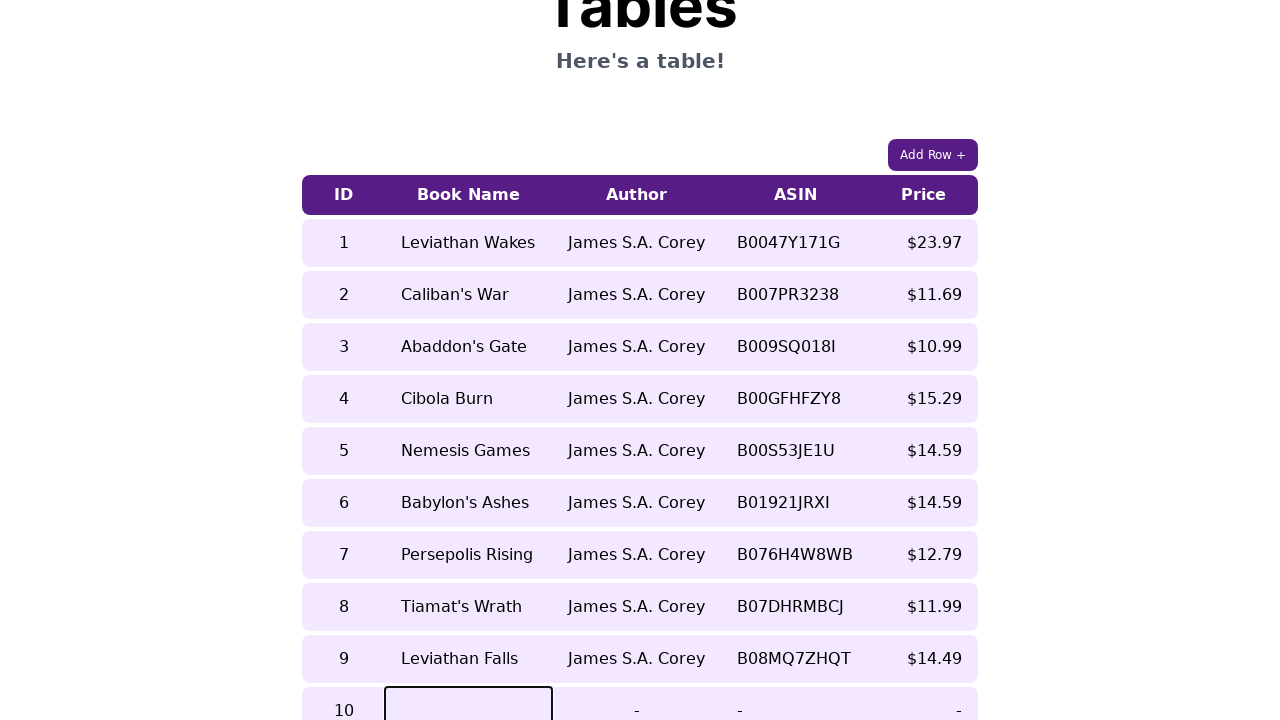

Filled cell with book data: 'Hover Car Racer' on //table/tbody/tr[last()]/td[2]
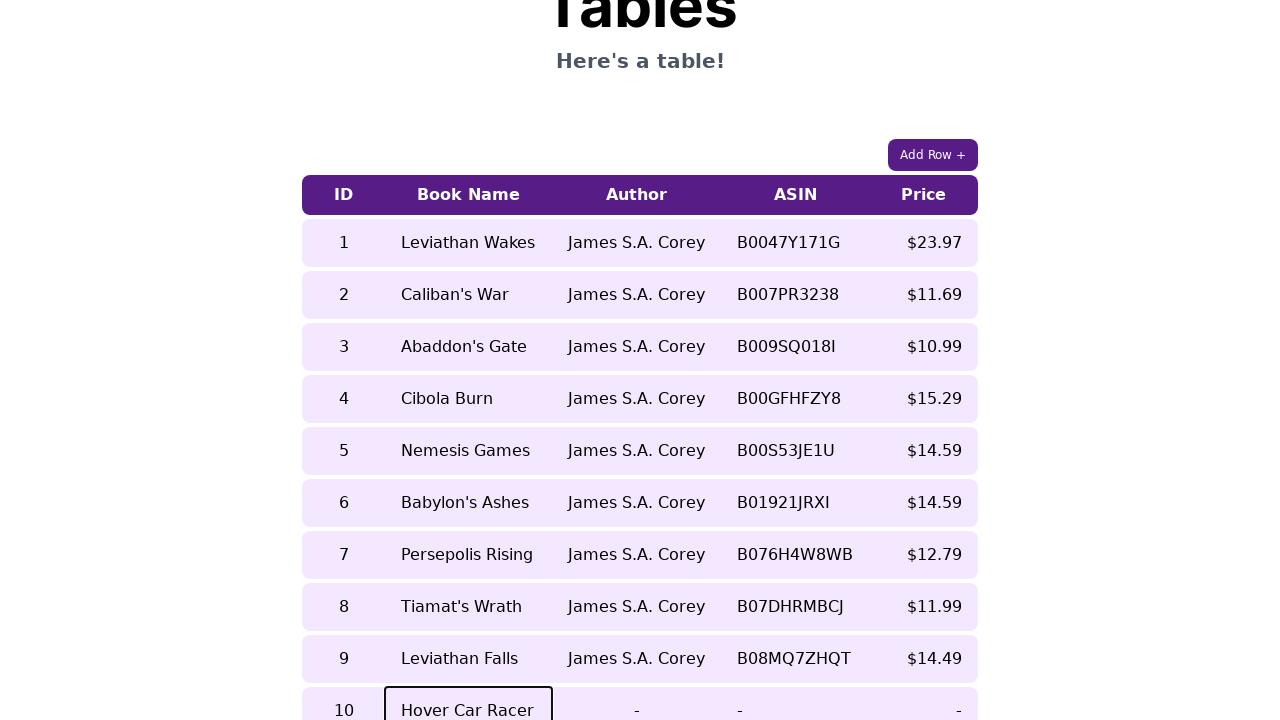

Cleared cell in newly added row (column 3) on //table/tbody/tr[last()]/td[3]
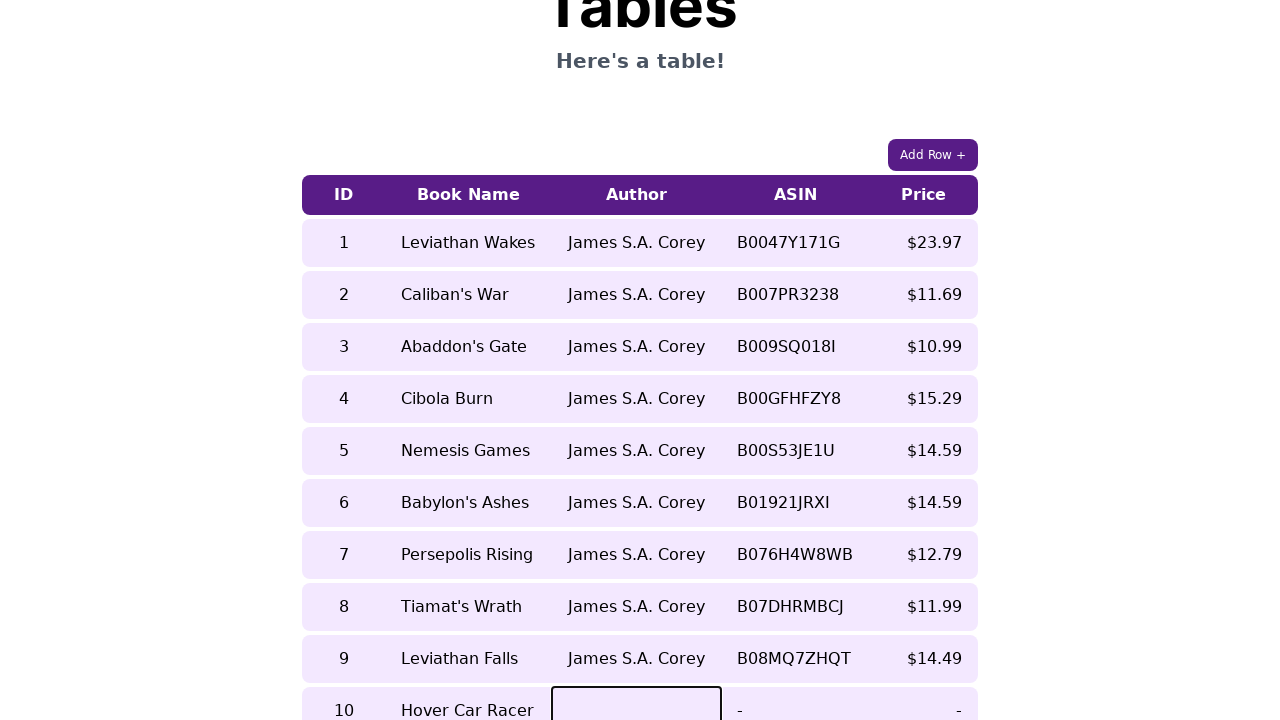

Filled cell with book data: 'Matthew Reilly' on //table/tbody/tr[last()]/td[3]
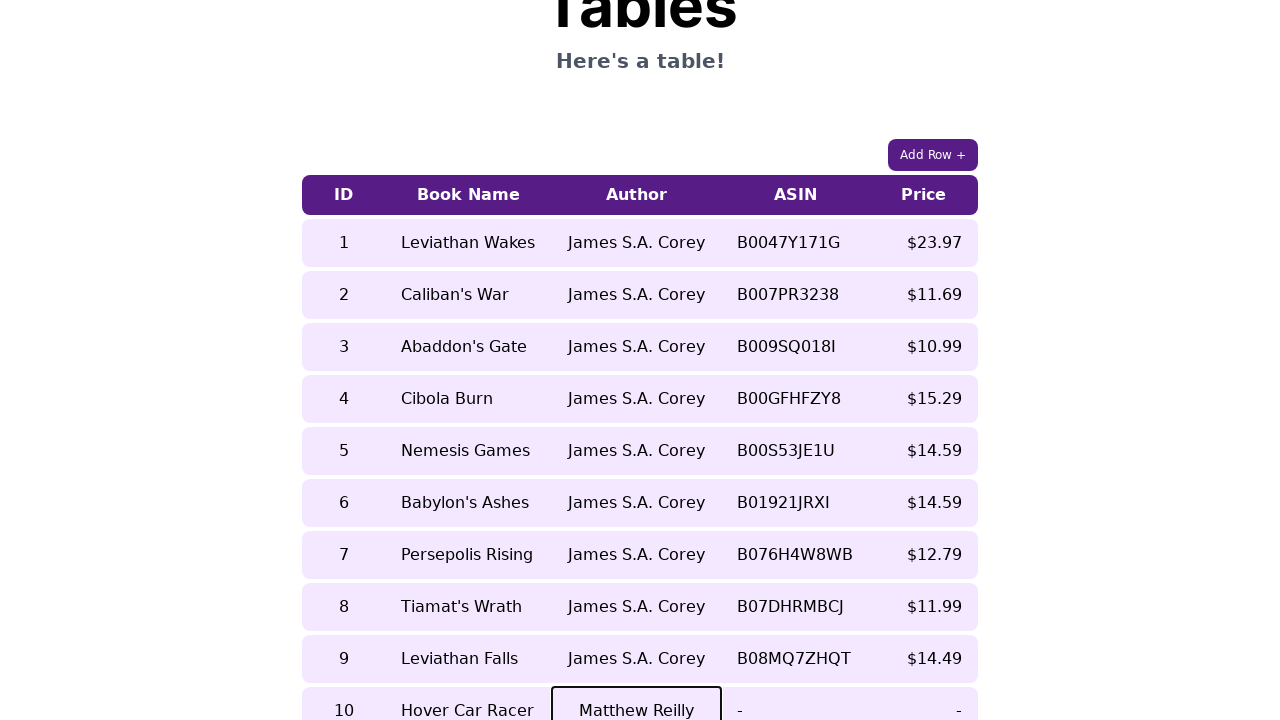

Cleared cell in newly added row (column 4) on //table/tbody/tr[last()]/td[4]
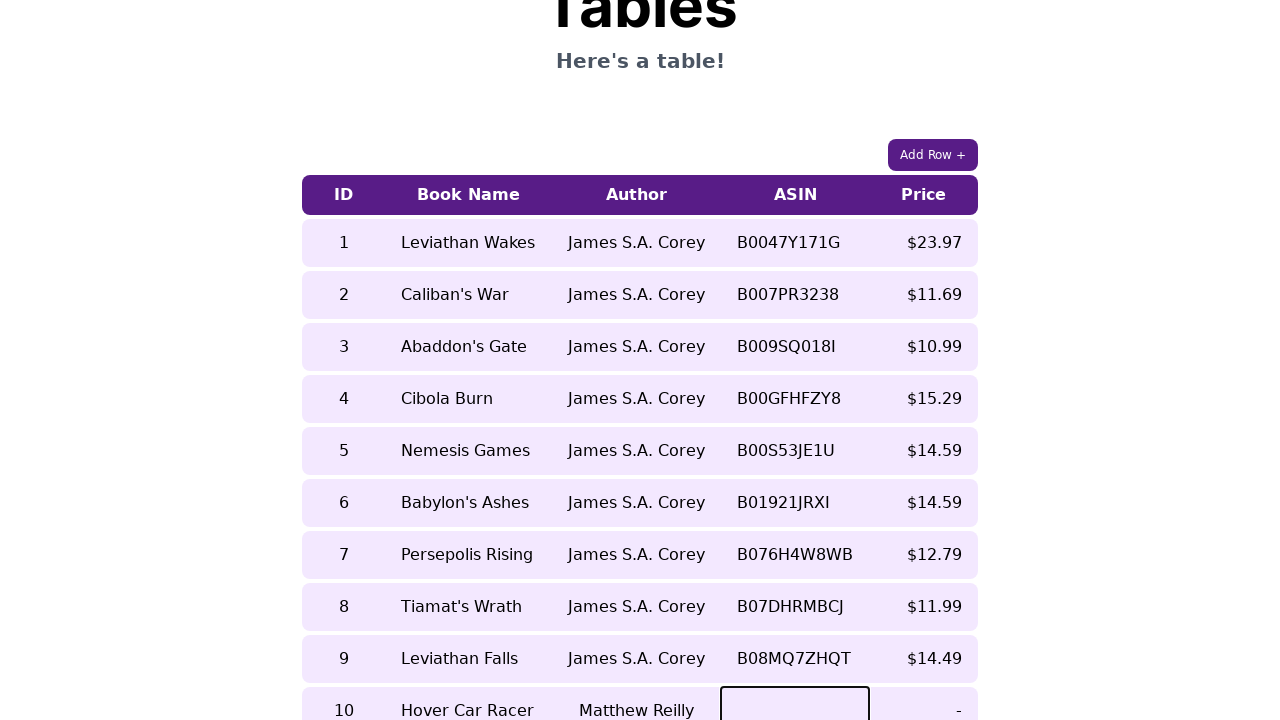

Filled cell with book data: '0908753269' on //table/tbody/tr[last()]/td[4]
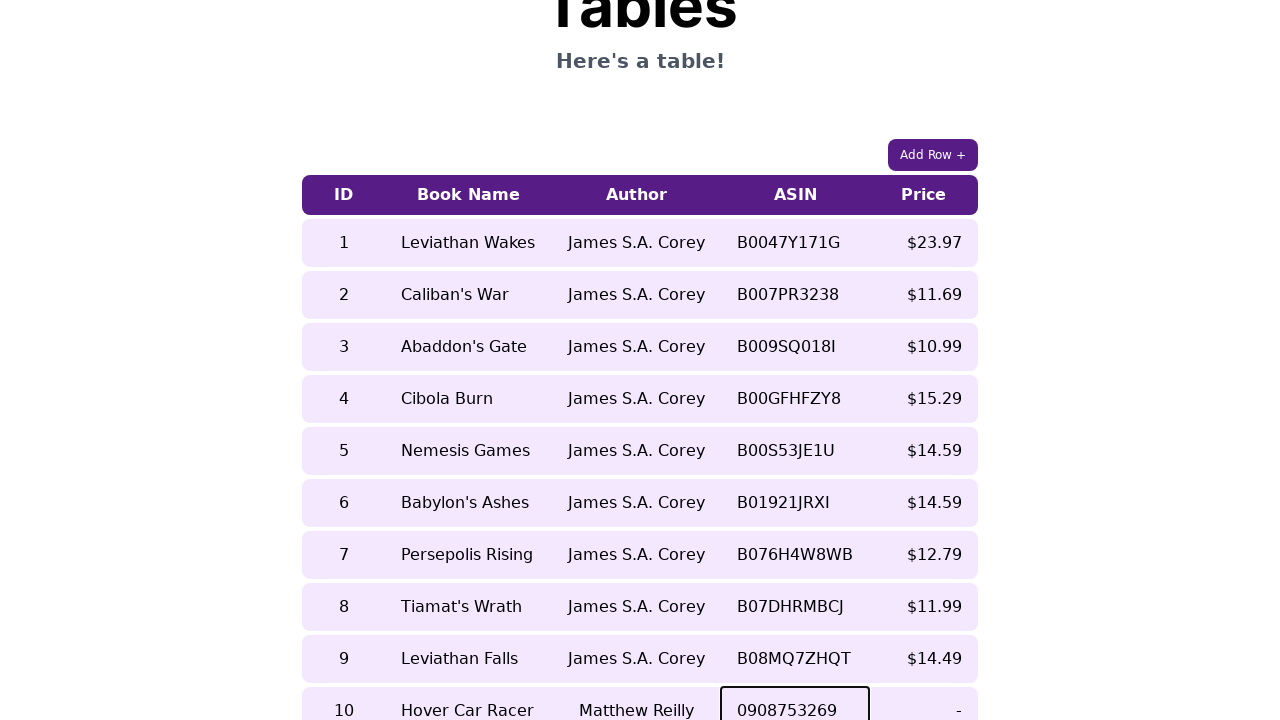

Cleared cell in newly added row (column 5) on //table/tbody/tr[last()]/td[5]
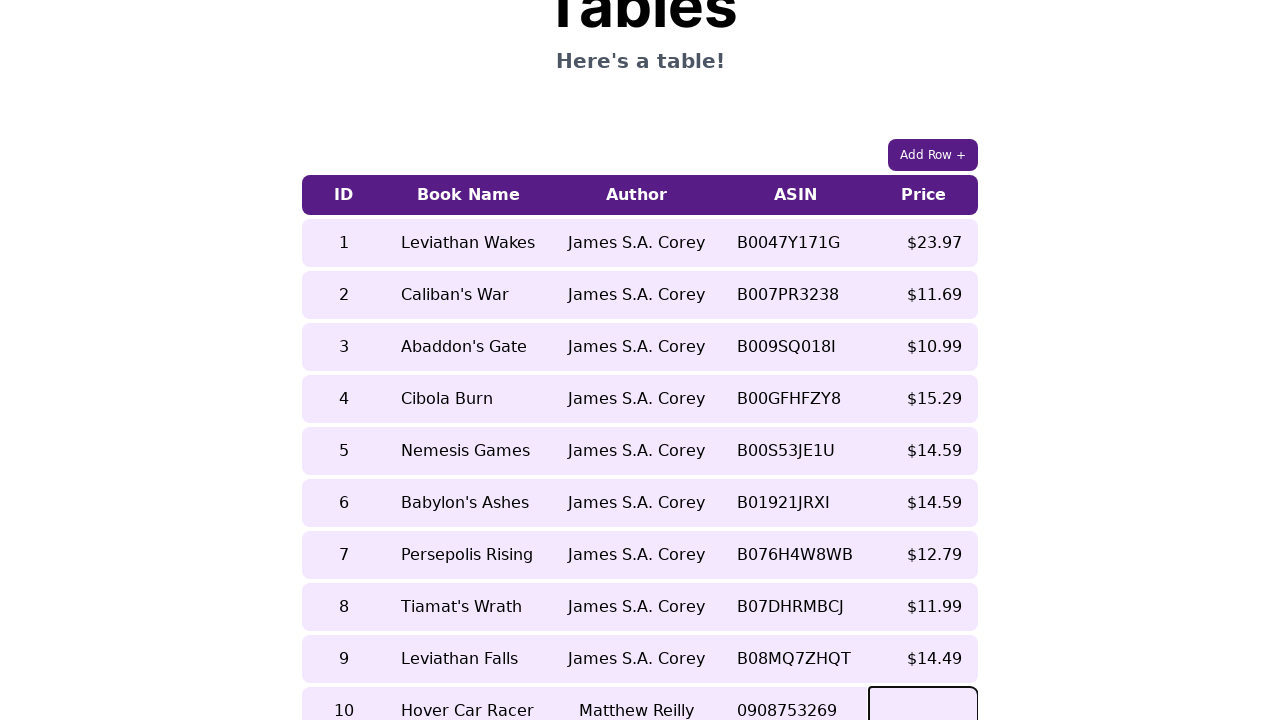

Filled cell with book data: '$7.99' on //table/tbody/tr[last()]/td[5]
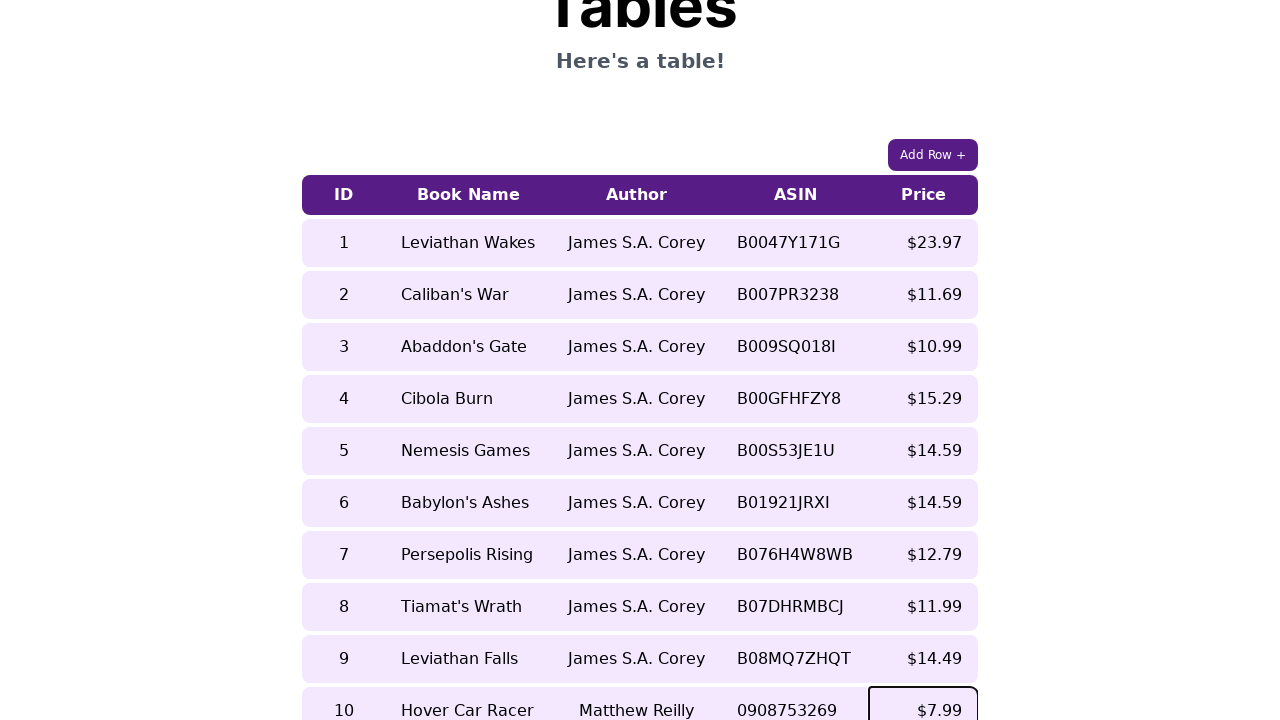

Retrieved text content from newly added row
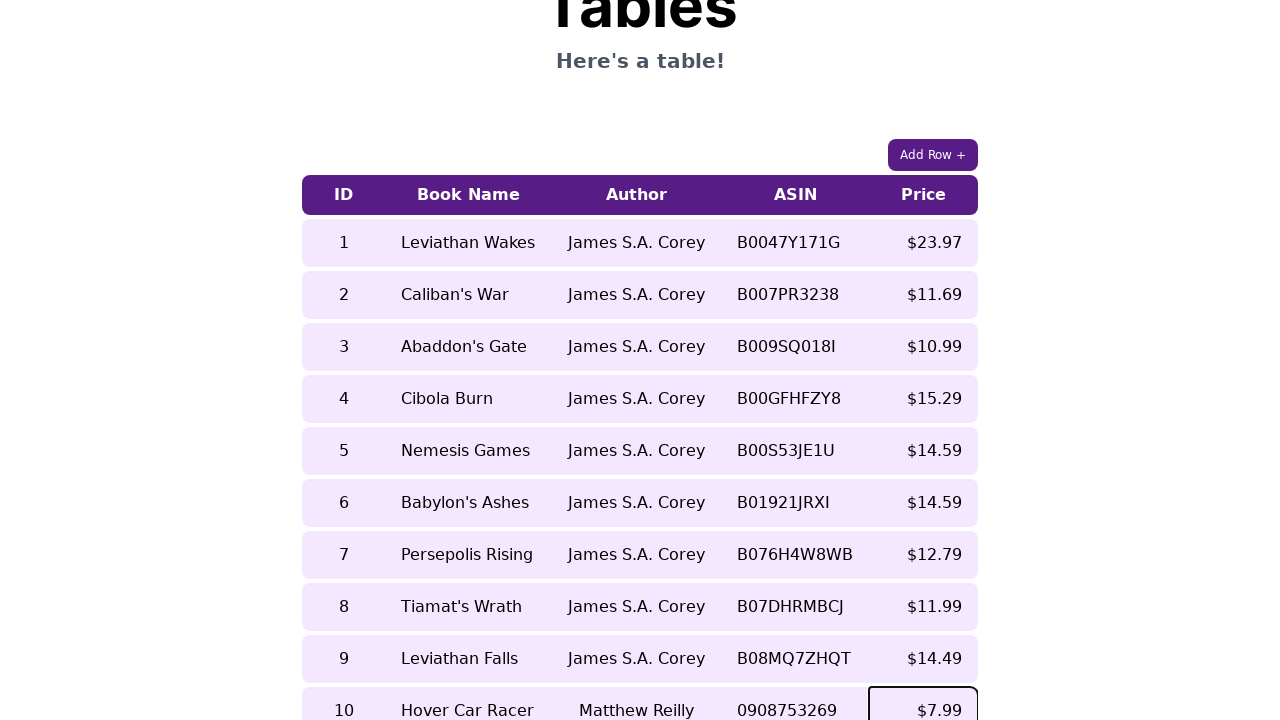

Verified new row contains book data: 10Hover Car RacerMatthew Reilly0908753269$7.99
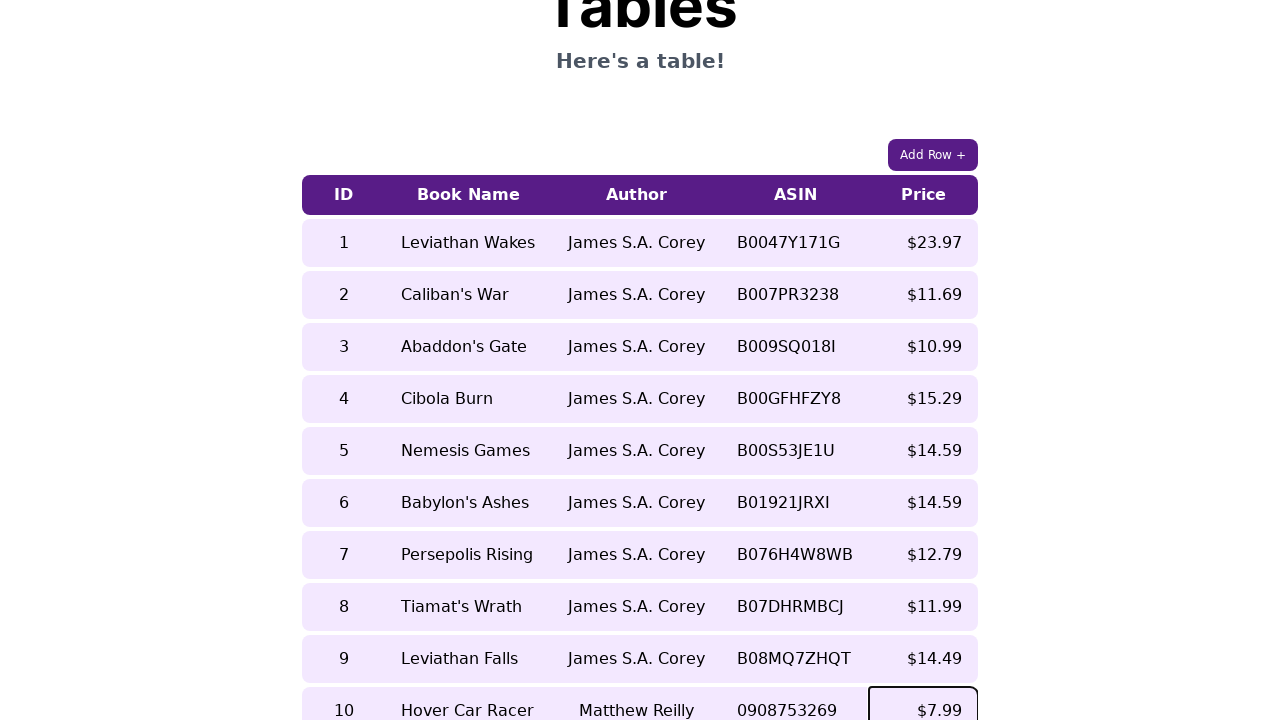

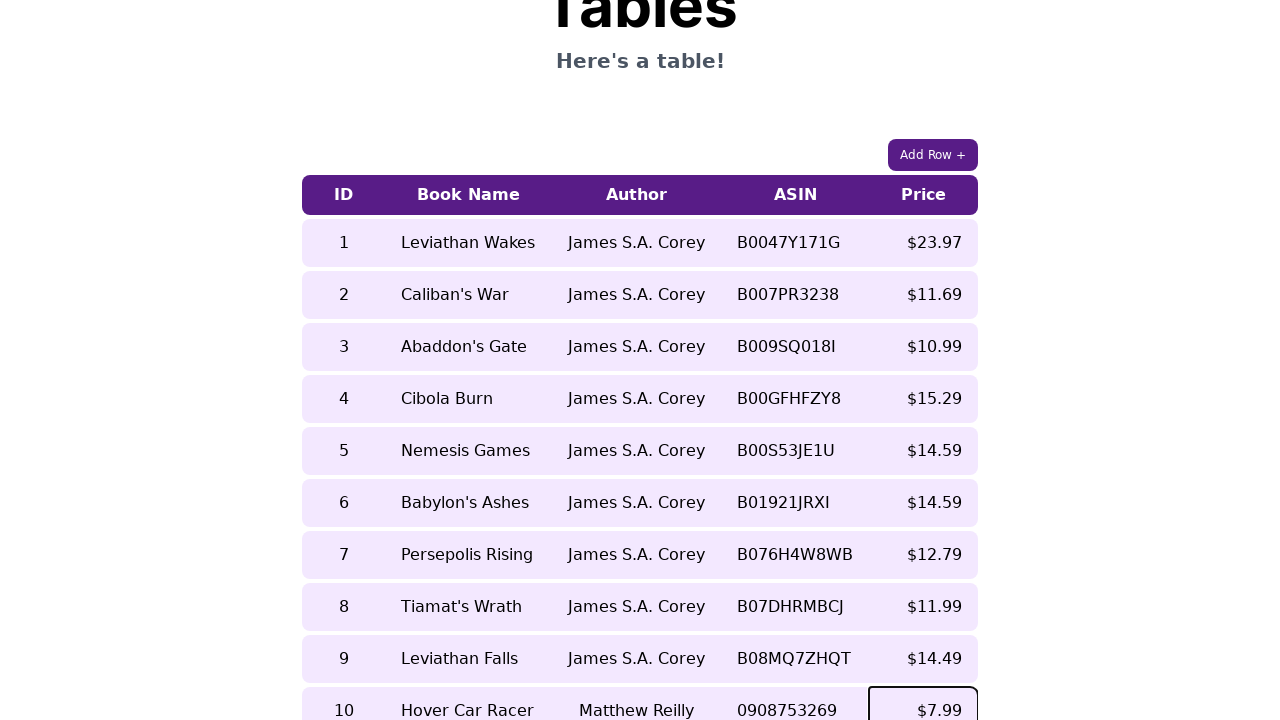